Tests a verification button by clicking it and verifying that a success message "Verification successful!" appears on the page.

Starting URL: https://erikdark.github.io/Qa_autotest_15/

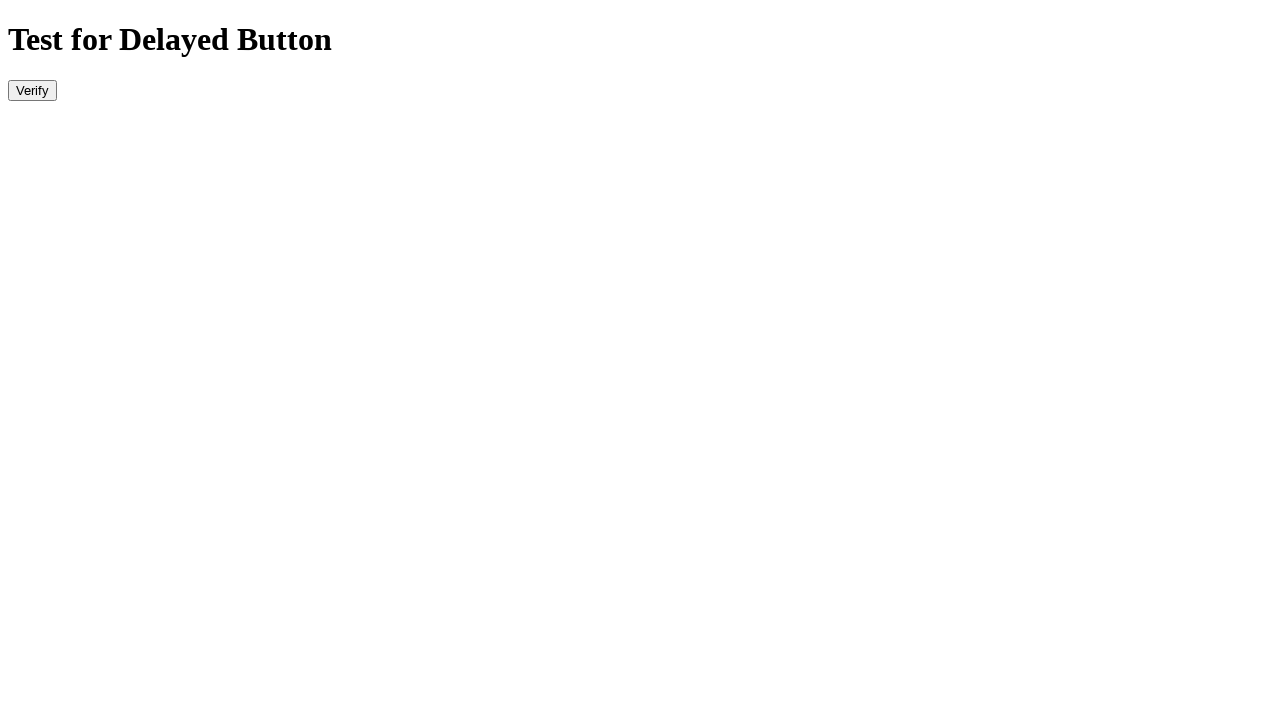

Clicked the verify button at (32, 90) on #verify
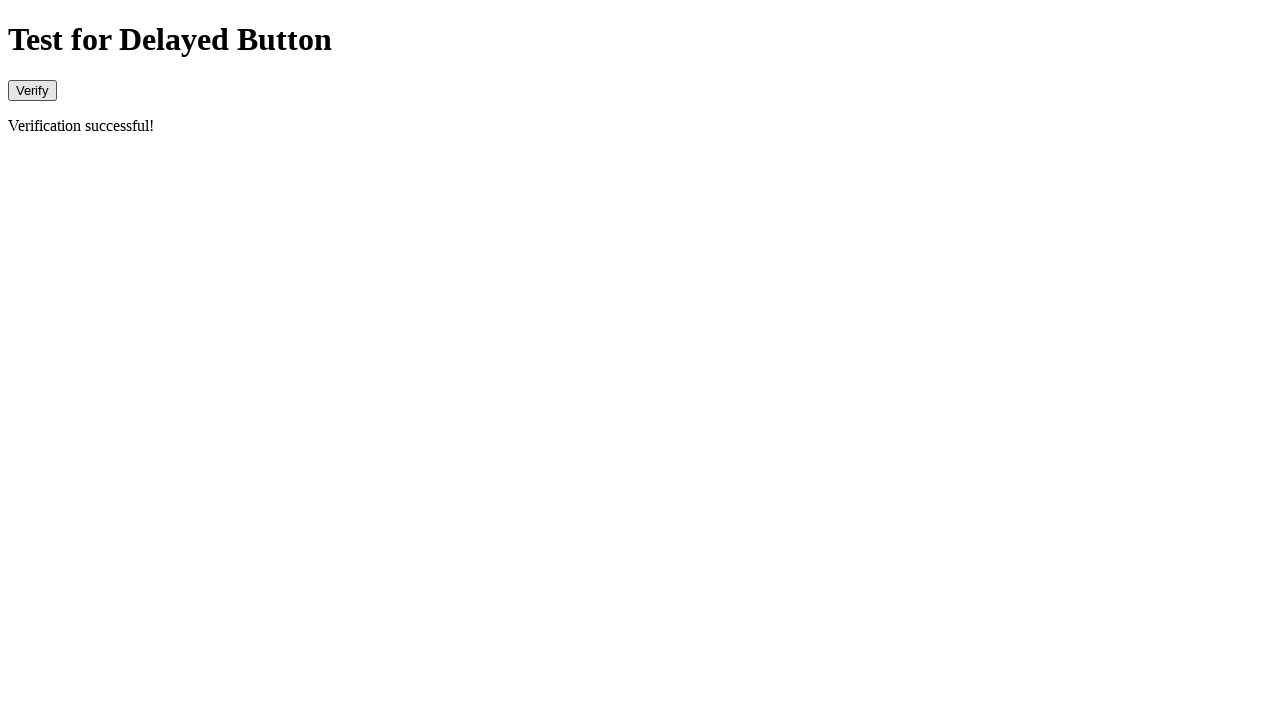

Success message appeared on the page
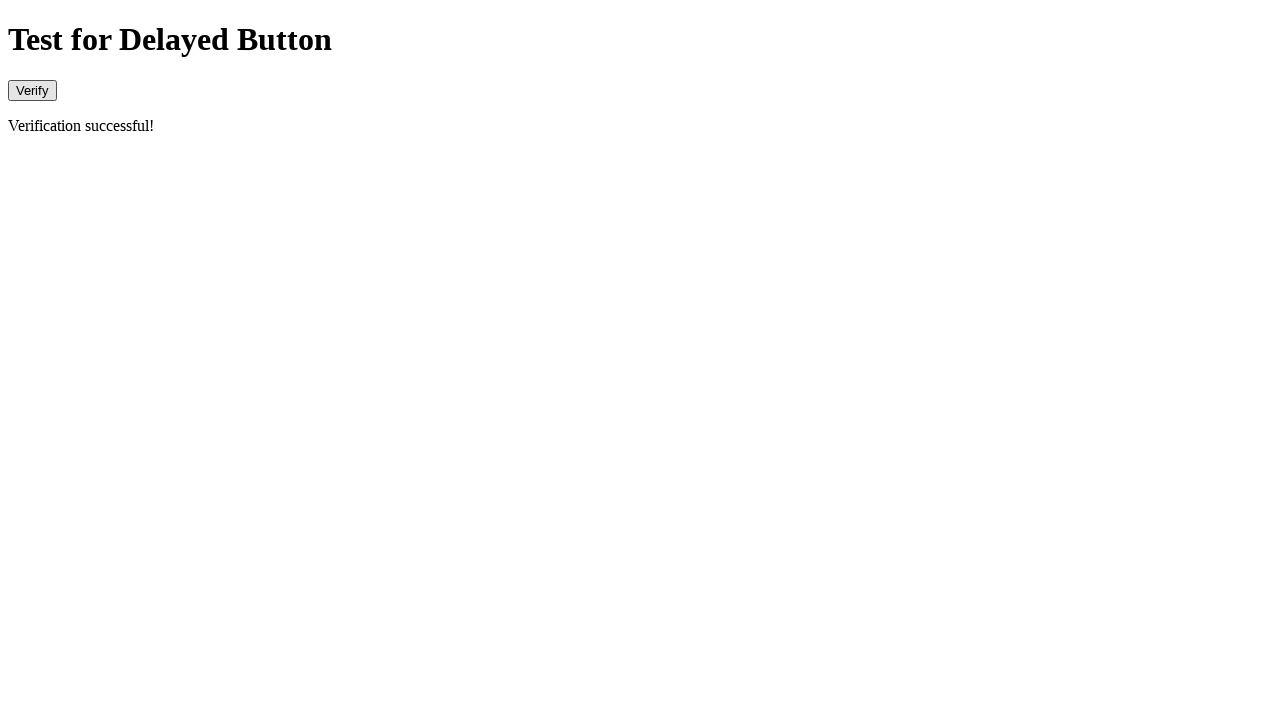

Verified that success message contains 'Verification successful!'
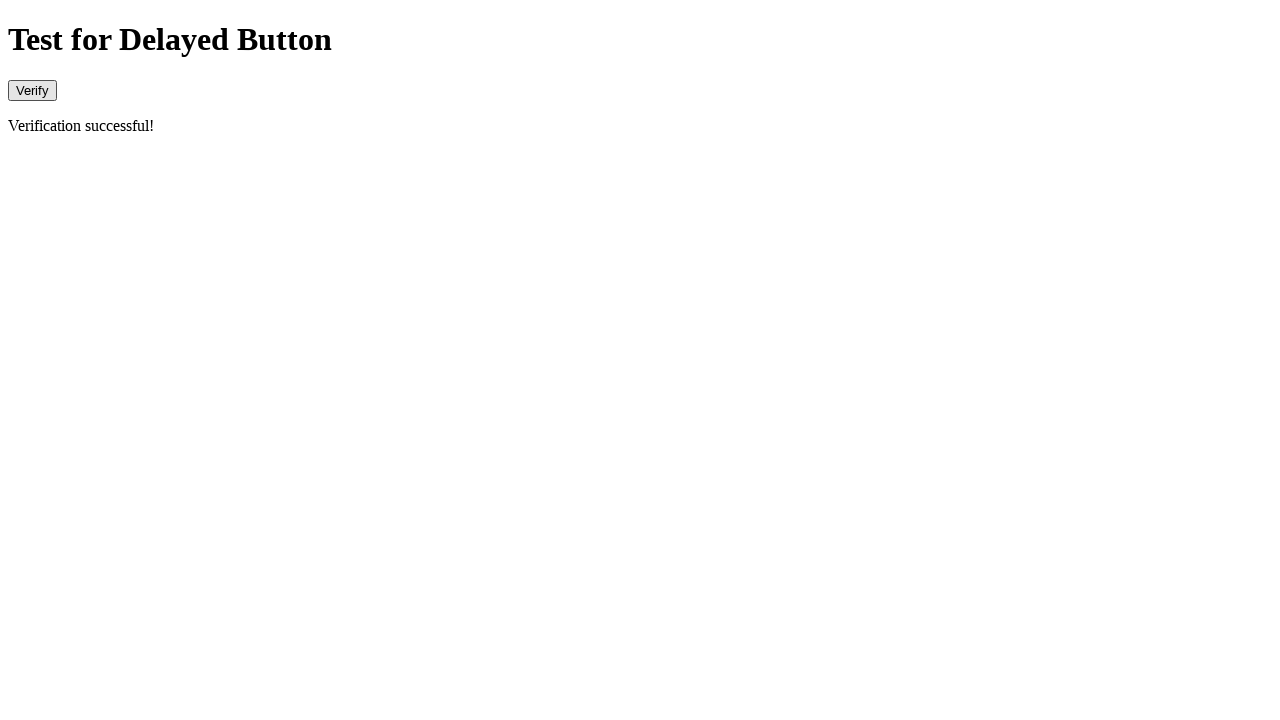

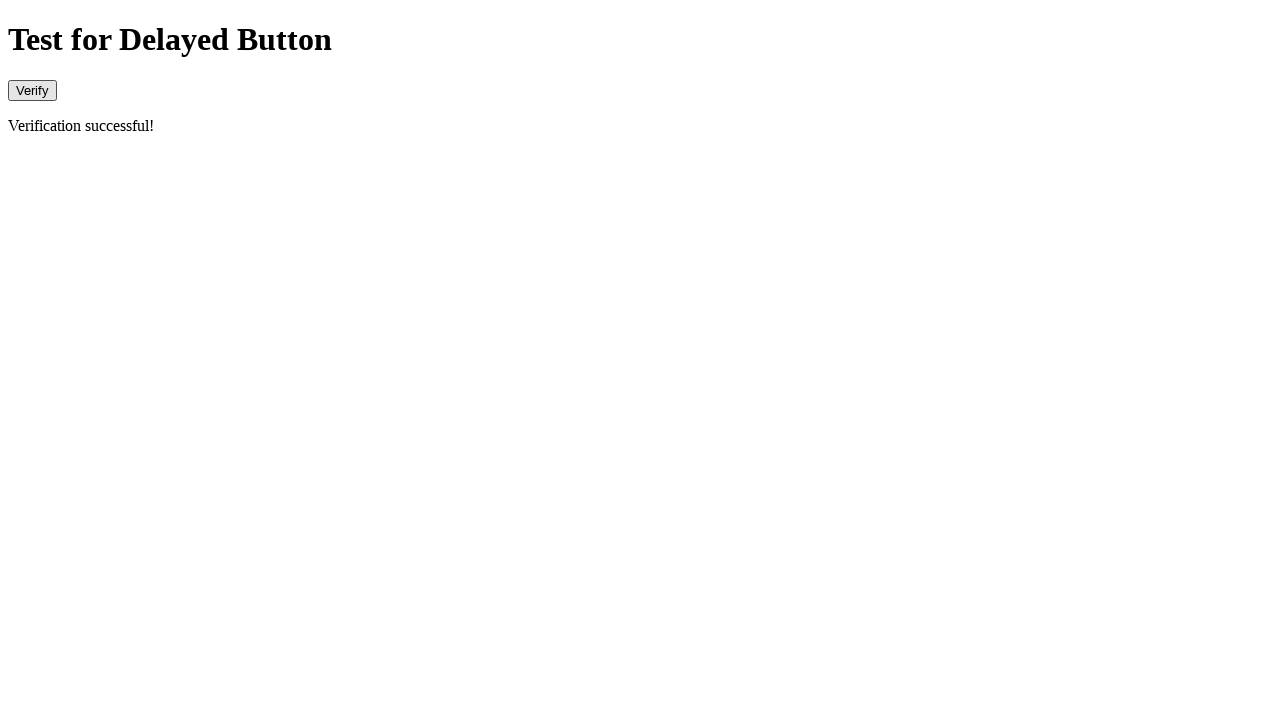